Tests a countdown timer element by waiting for the countdown to reach a value ending with "00"

Starting URL: https://automationfc.github.io/fluent-wait/

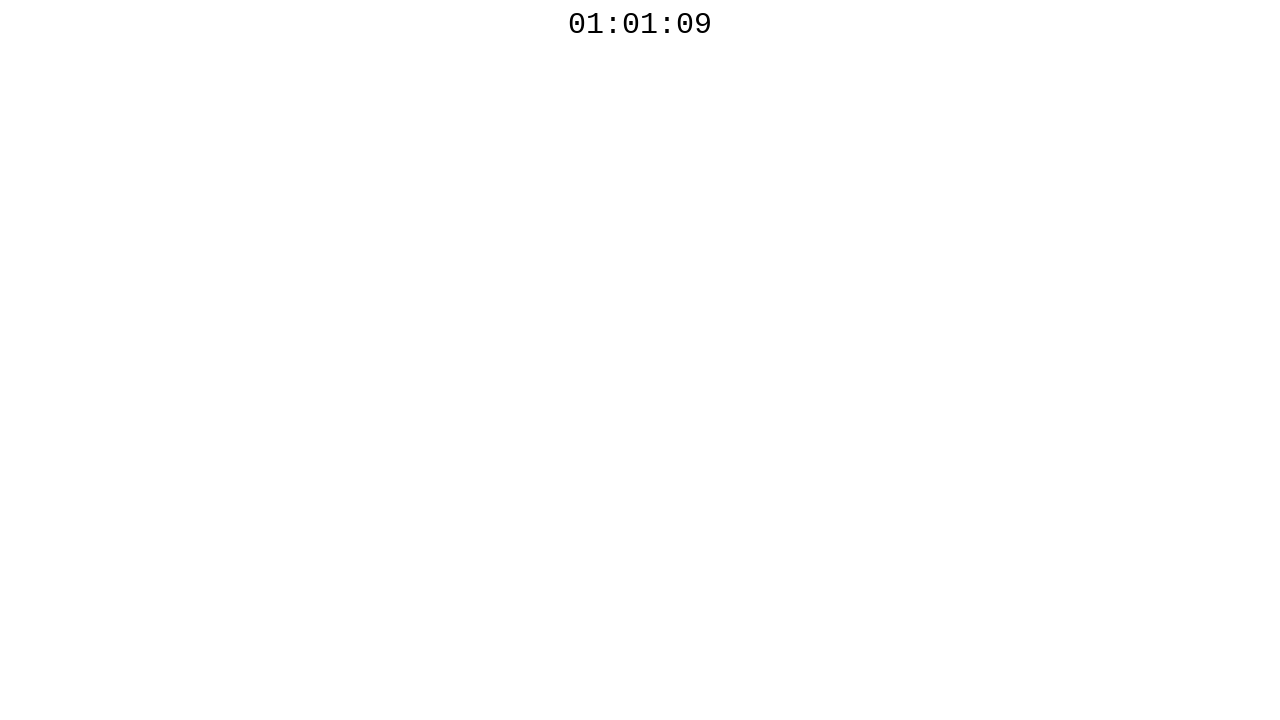

Countdown element is now visible
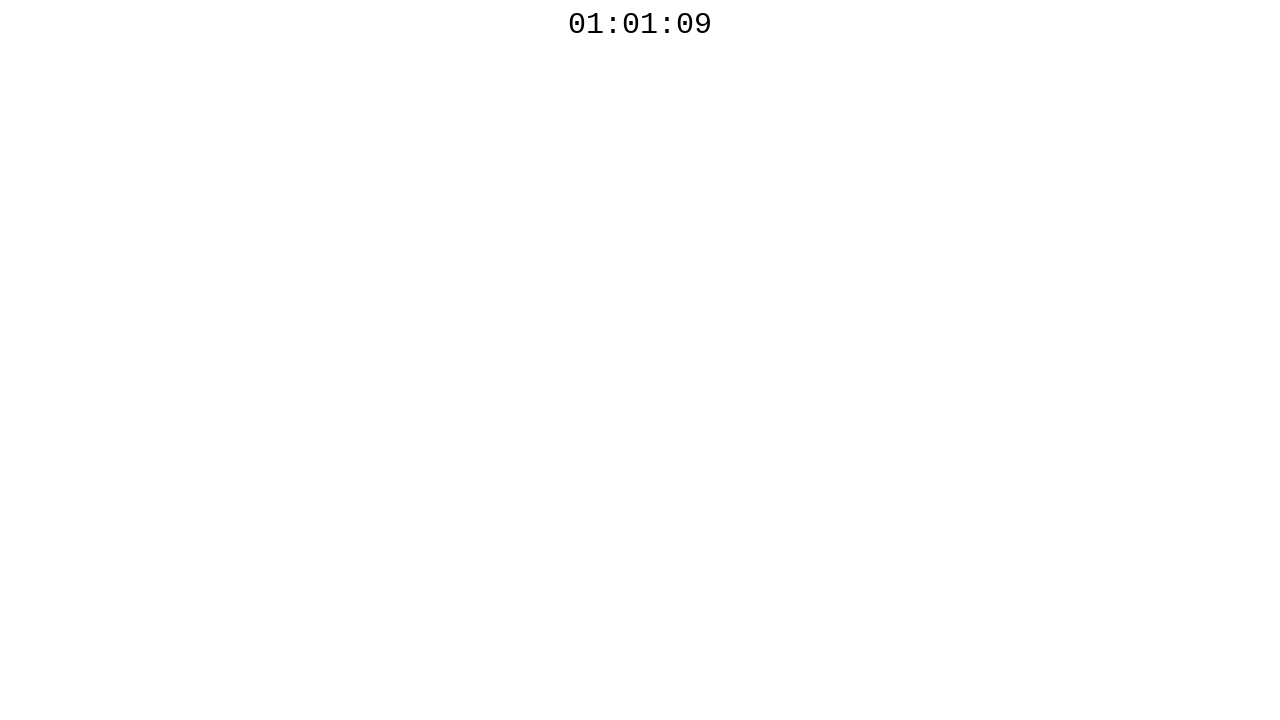

Countdown timer reached a value ending with '00'
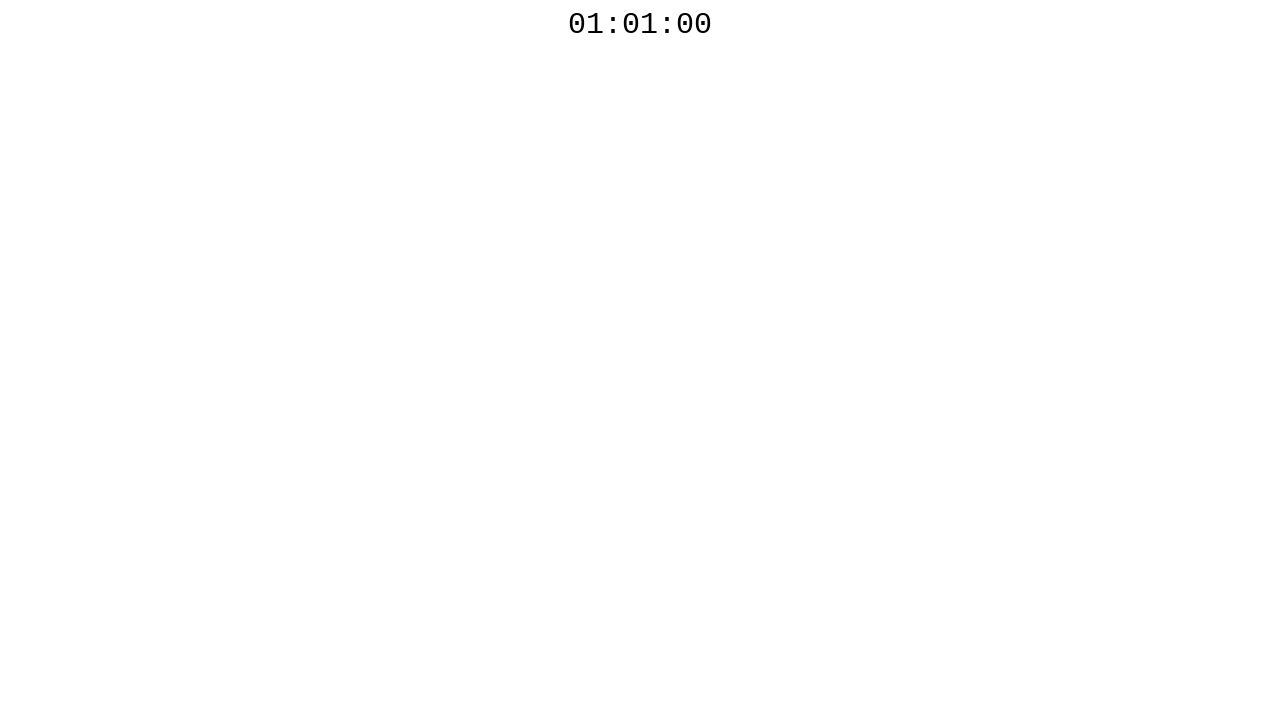

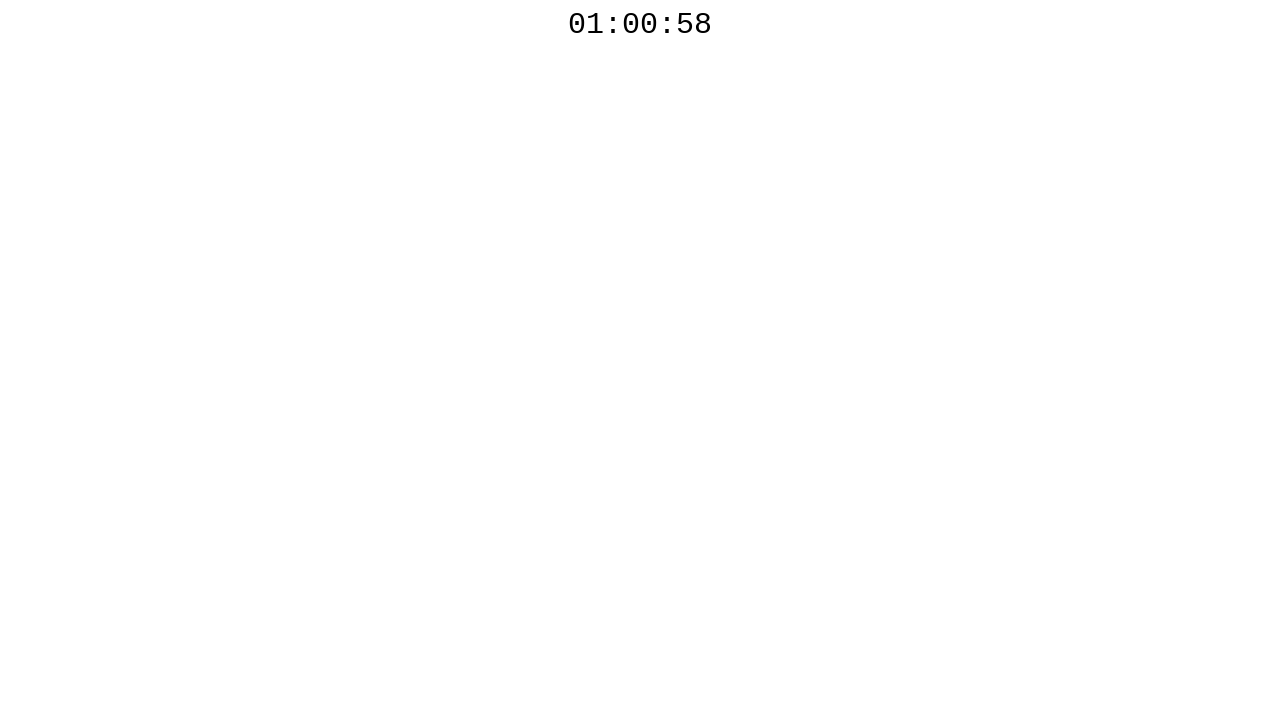